Tests dropdown selection functionality by selecting an option from a dropdown menu

Starting URL: http://echoecho.com/htmlforms11.htm

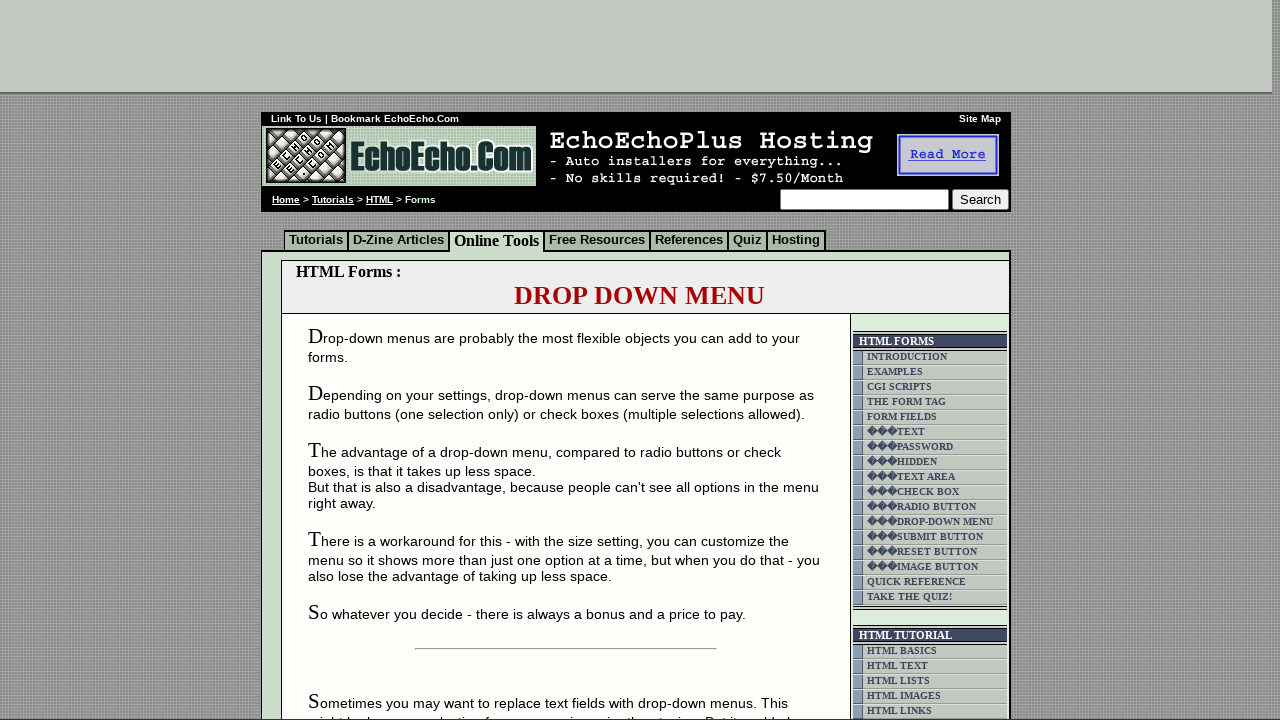

Navigated to HTML forms page
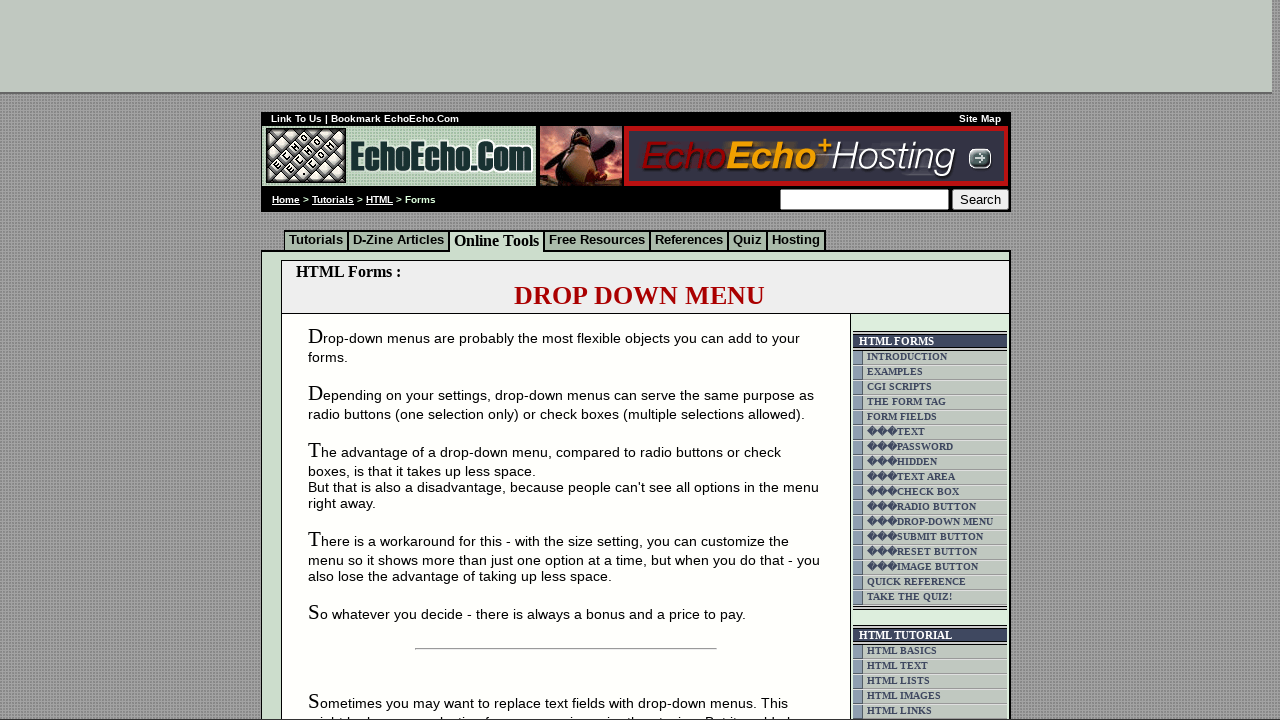

Selected 'Cheese' from dropdown menu on select
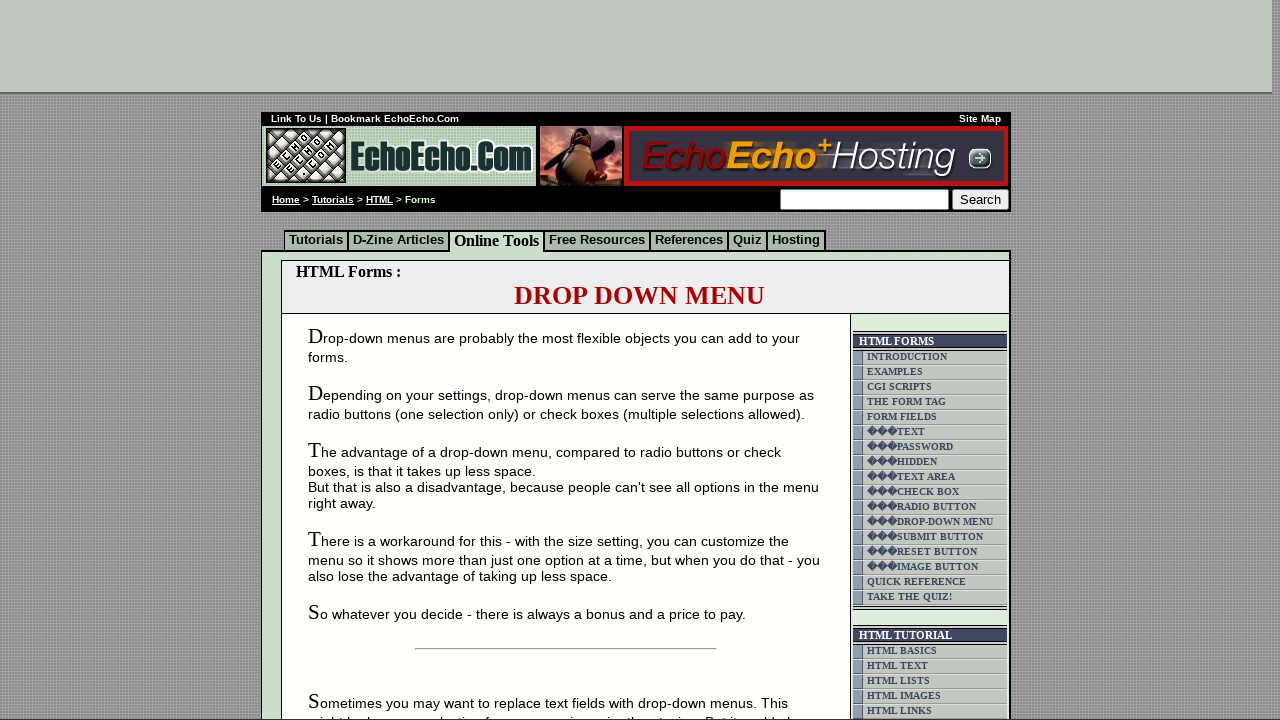

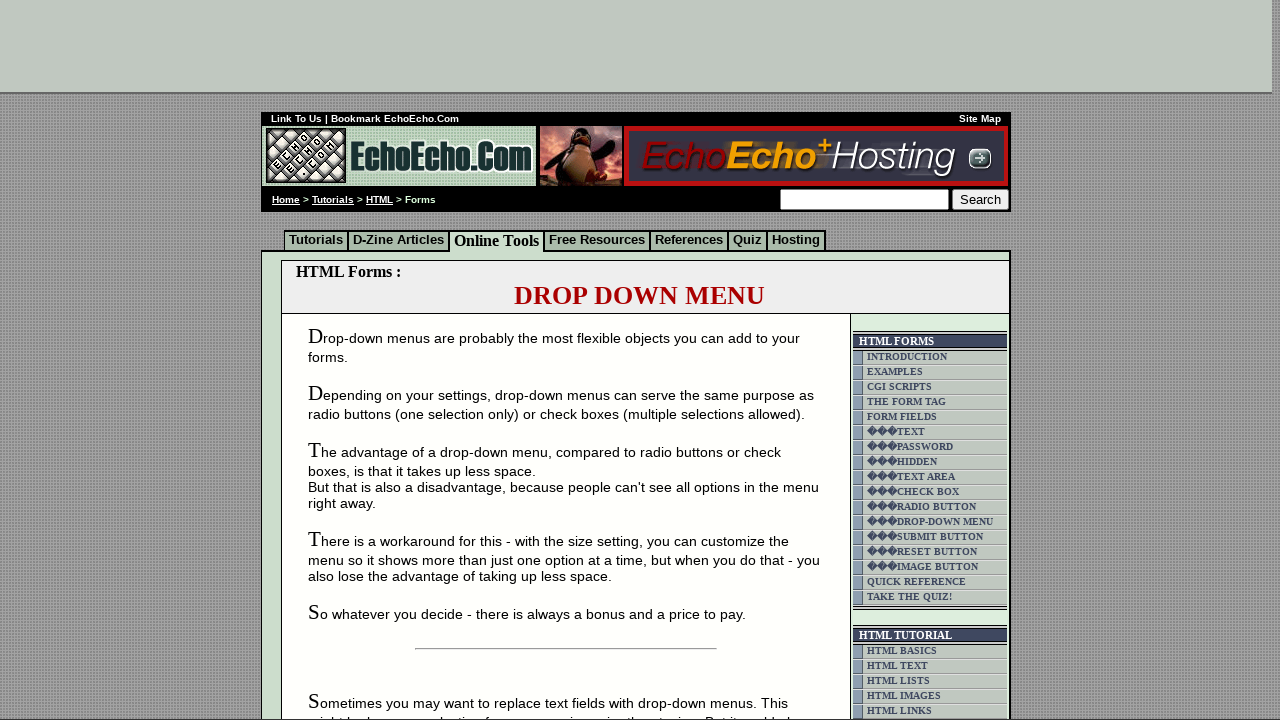